Tests keyboard operations on a text comparison tool by entering text in the first field, selecting all, copying, and pasting it into the second field using keyboard shortcuts

Starting URL: https://text-compare.com/

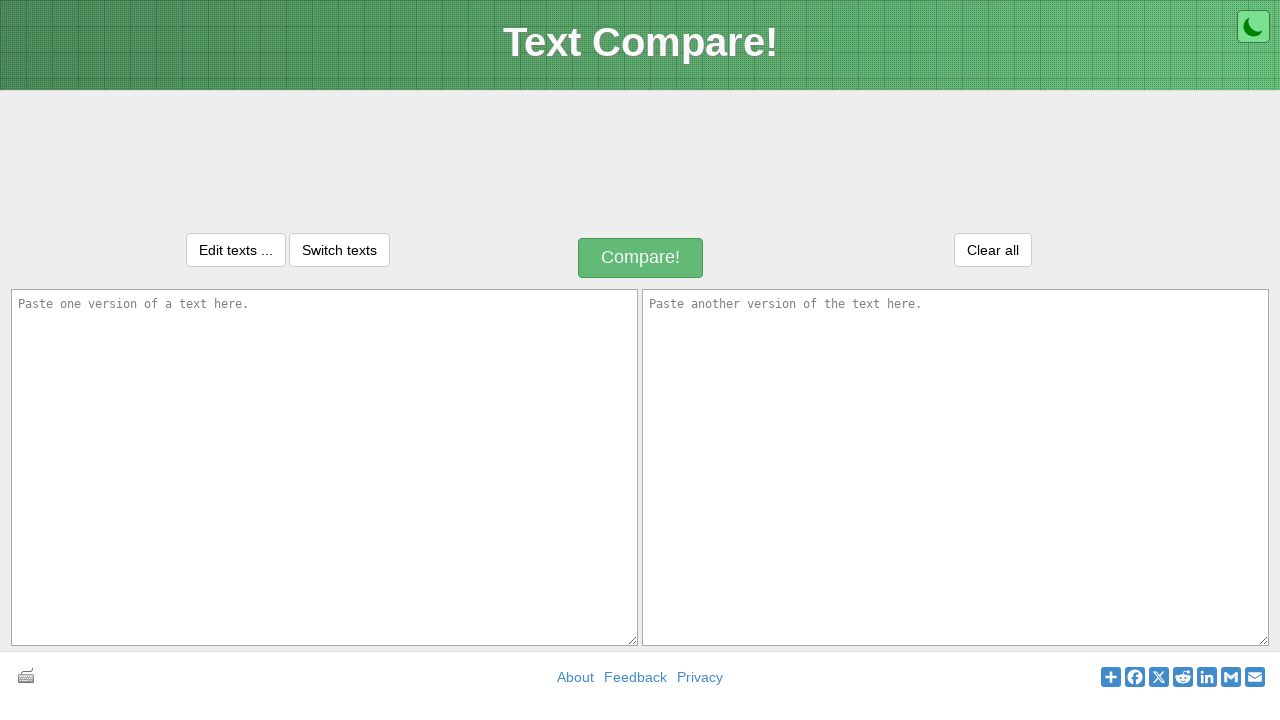

Entered 'welcome' text in the first text area on textarea#inputText1
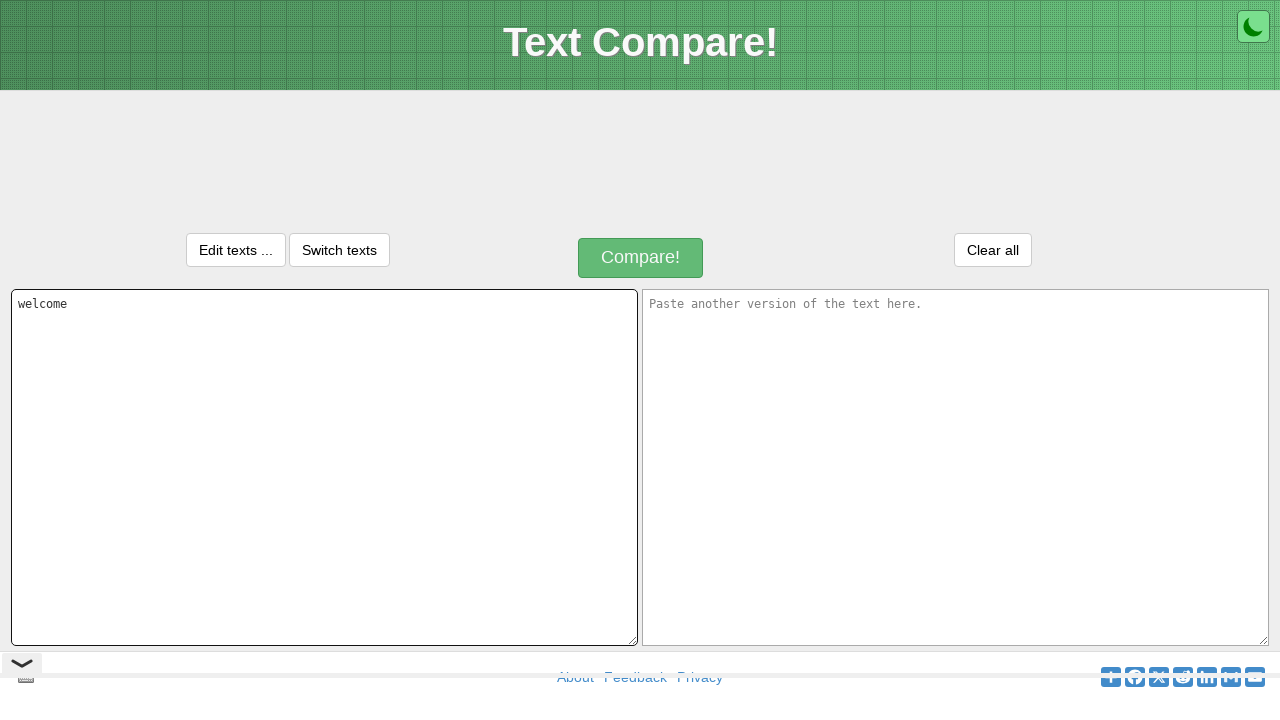

Selected all text in first text area using Ctrl+A on textarea#inputText1
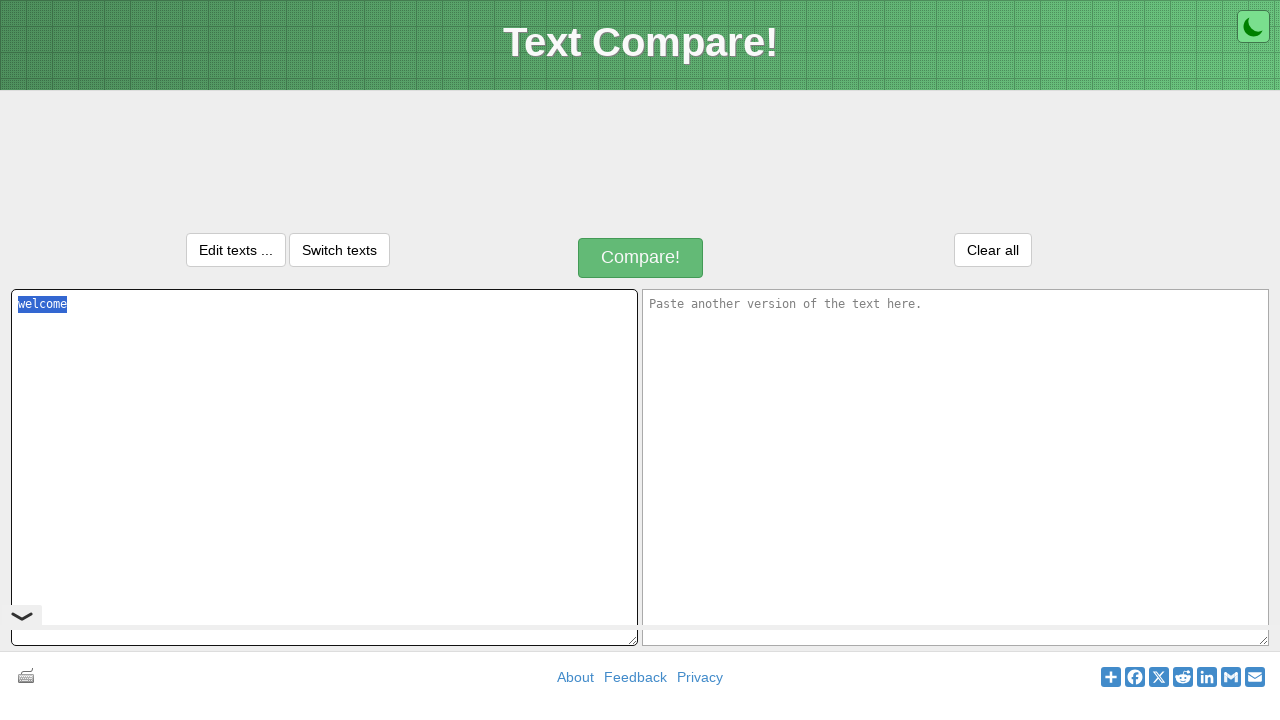

Copied text from first text area using Ctrl+C on textarea#inputText1
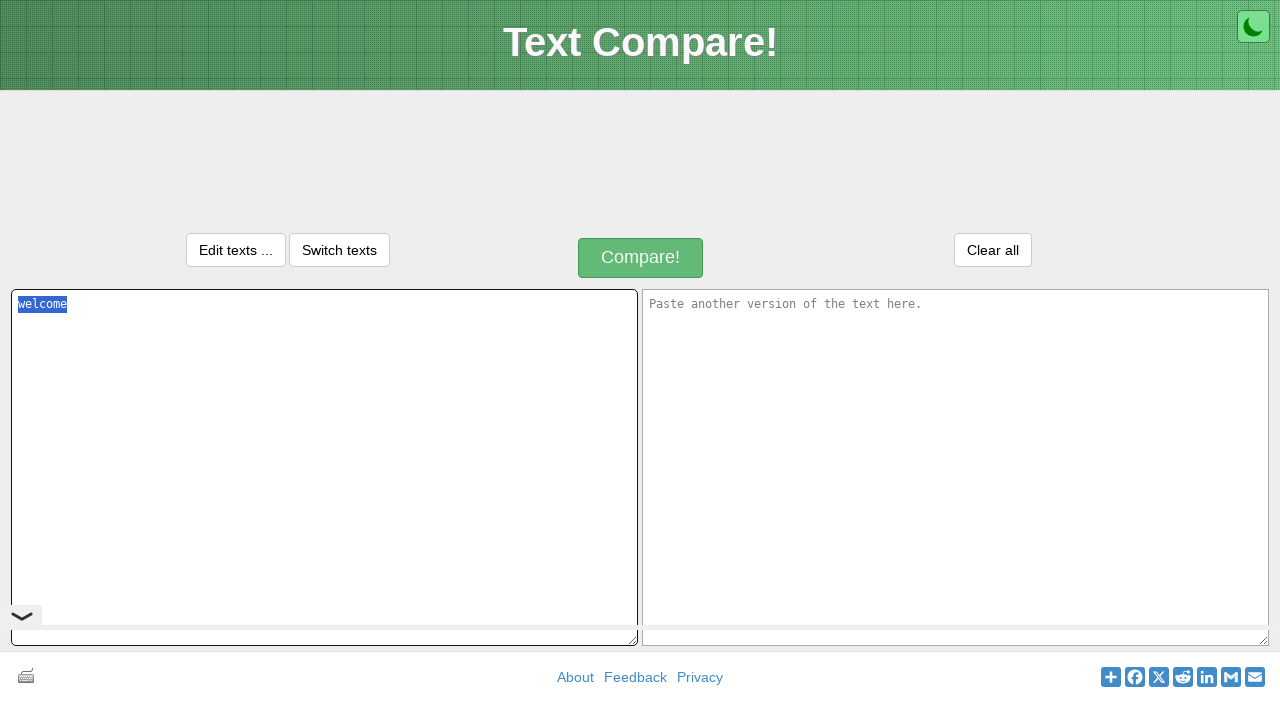

Pressed Tab to move focus to the second text area on textarea#inputText1
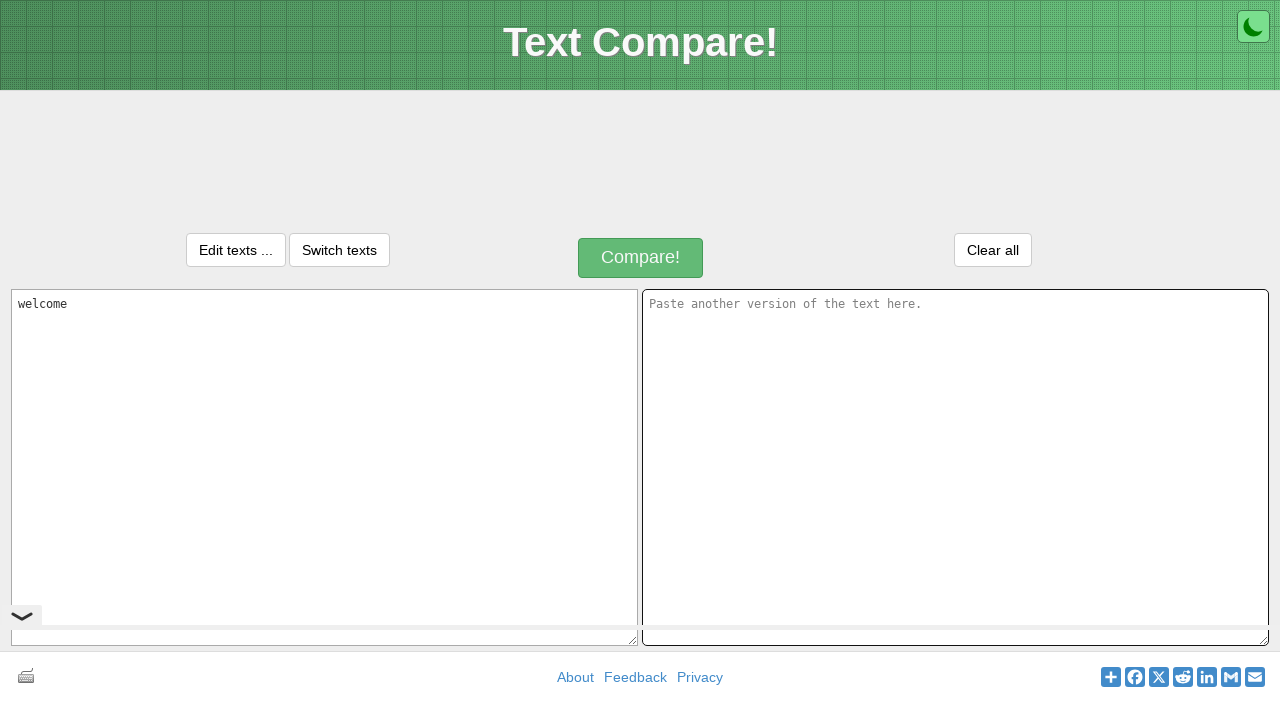

Pasted text into second text area using Ctrl+V
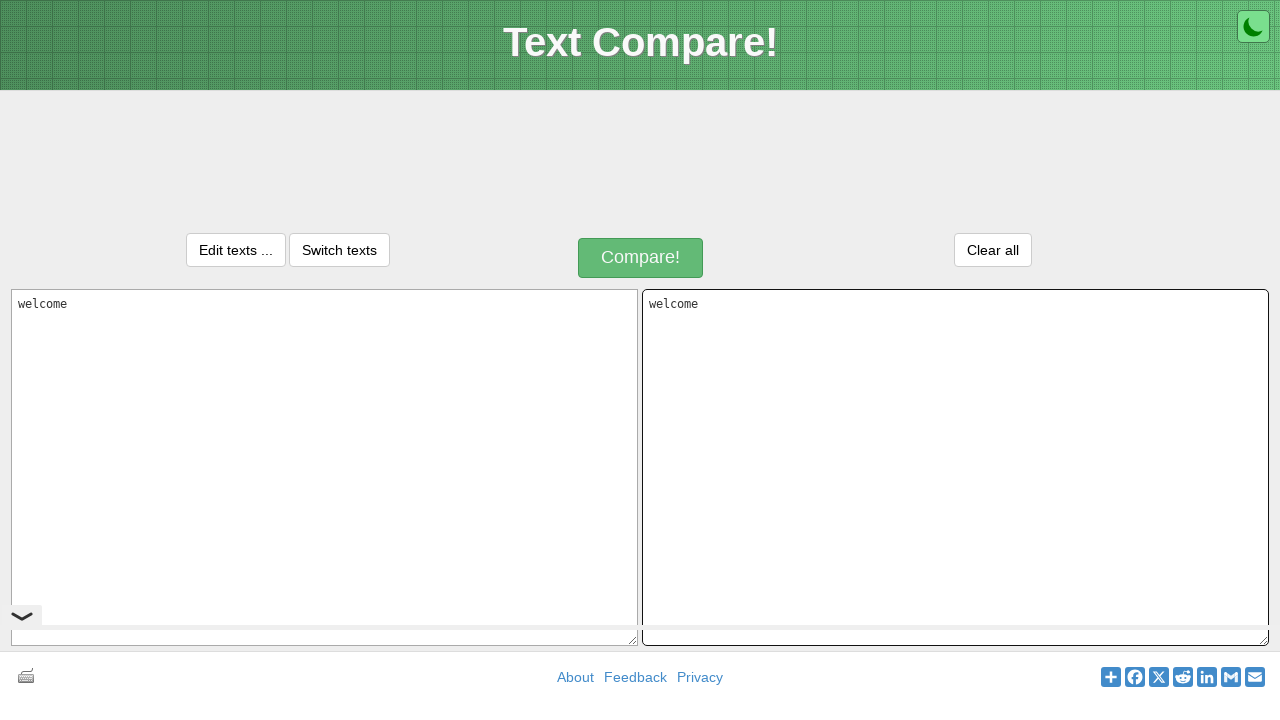

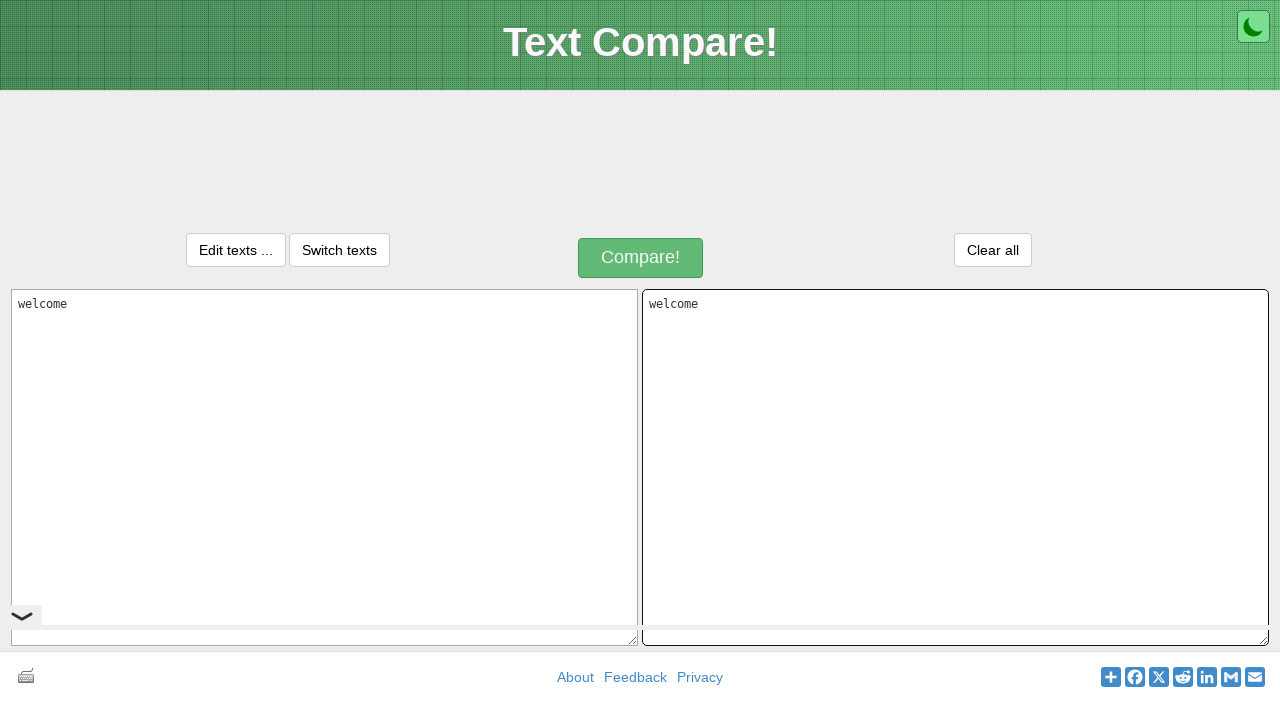